Tests dropdown selection functionality by selecting options using different methods (visible text, index, and value) in an iframe

Starting URL: https://www.w3schools.com/tags/tryit.asp?filename=tryhtml_select

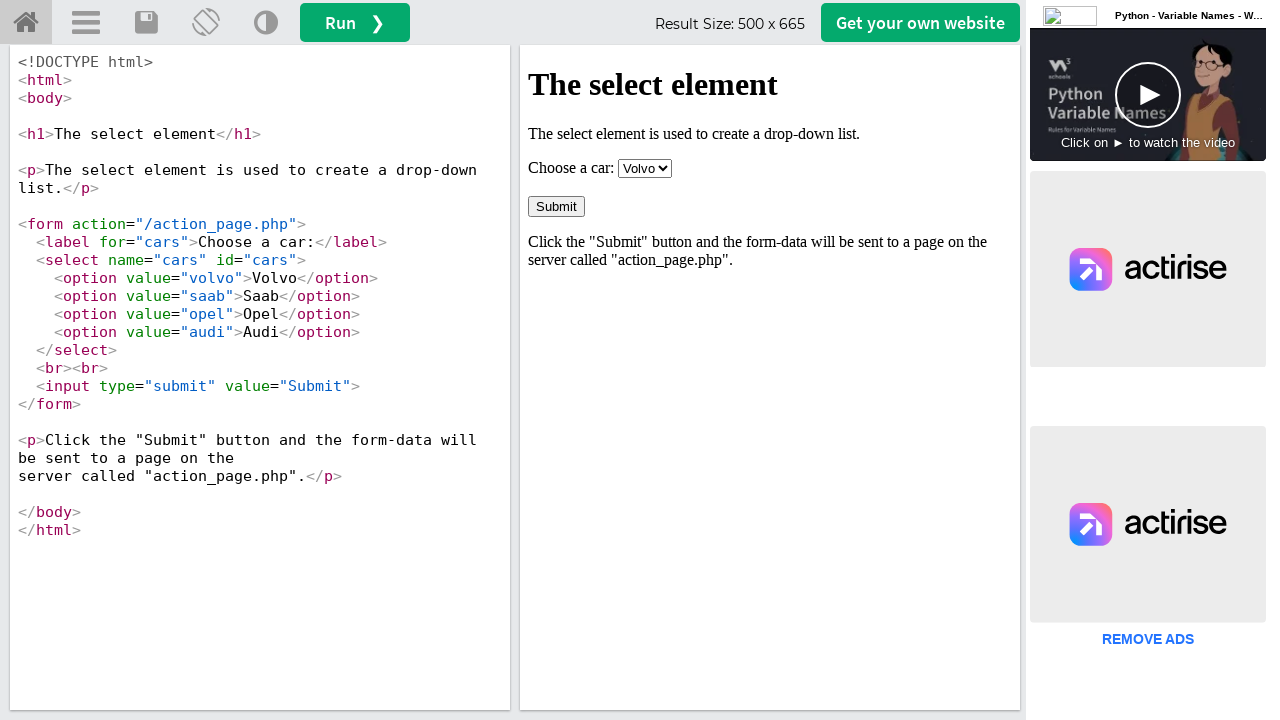

Located iframe containing the dropdown
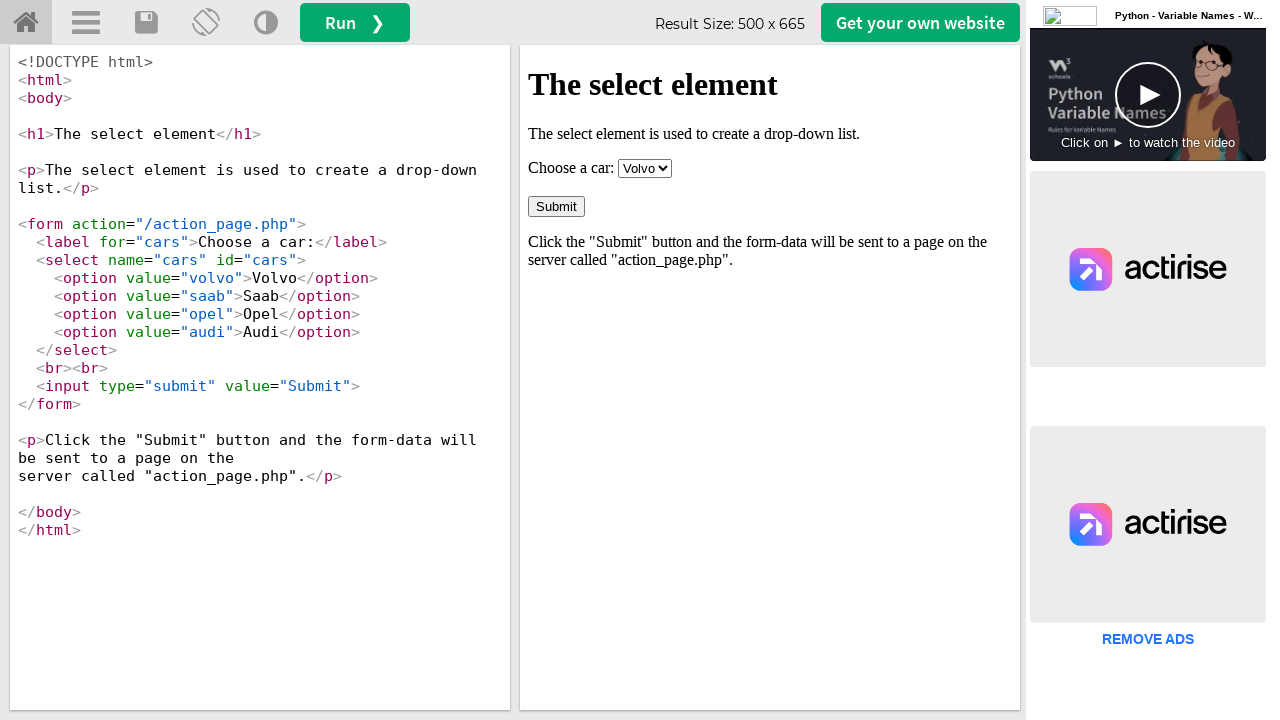

Selected 'Opel' from dropdown by visible text on iframe[name='iframeResult'] >> internal:control=enter-frame >> select[name='cars
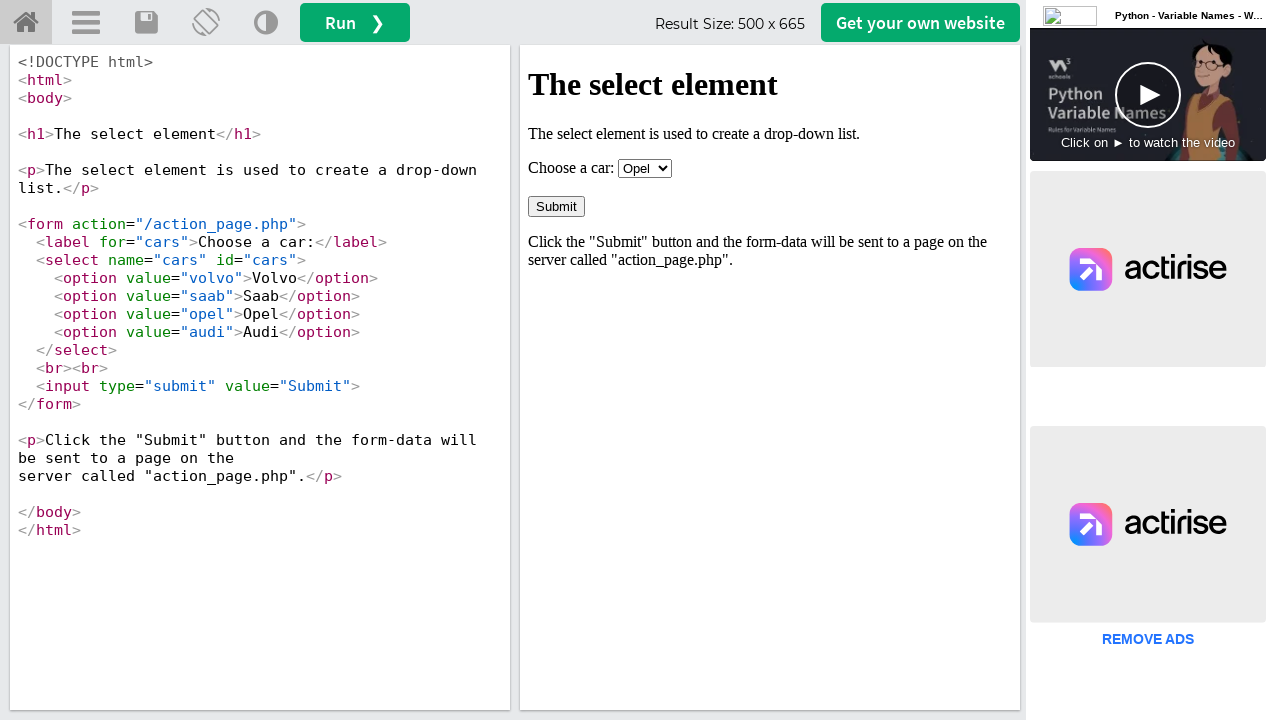

Selected option at index 3 (Audi) from dropdown on iframe[name='iframeResult'] >> internal:control=enter-frame >> select[name='cars
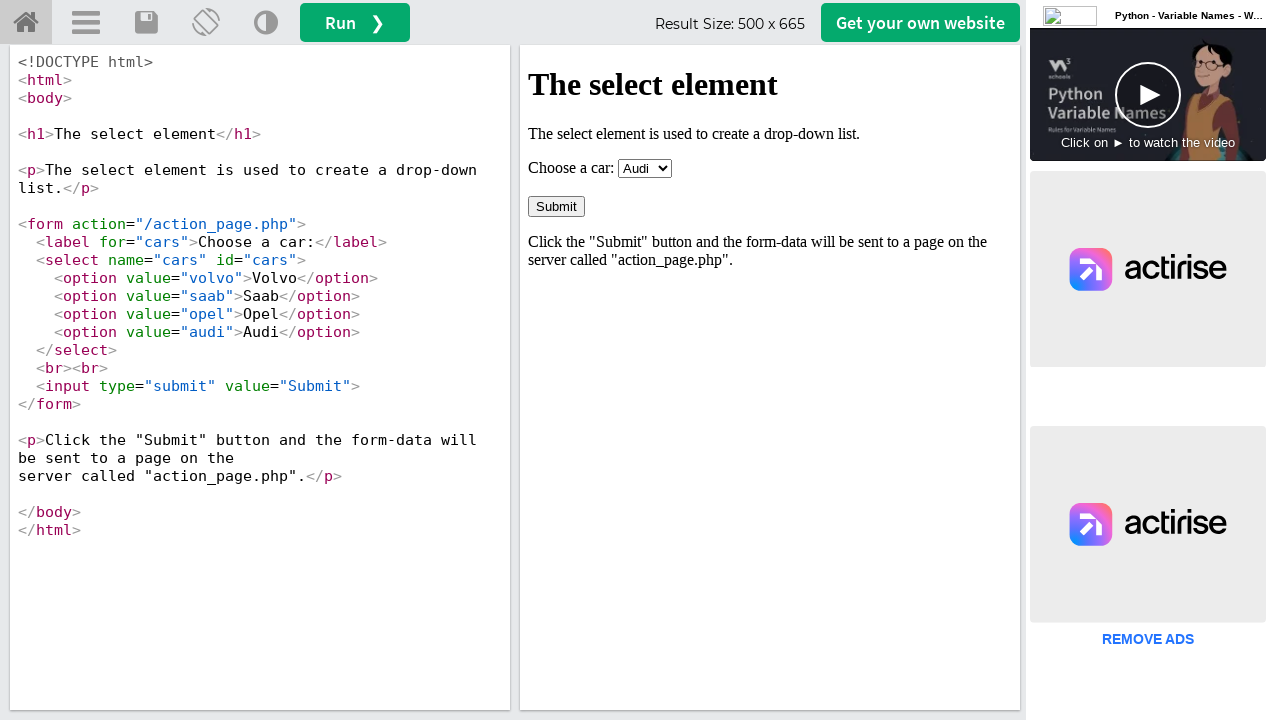

Selected option with value 'saab' from dropdown on iframe[name='iframeResult'] >> internal:control=enter-frame >> select[name='cars
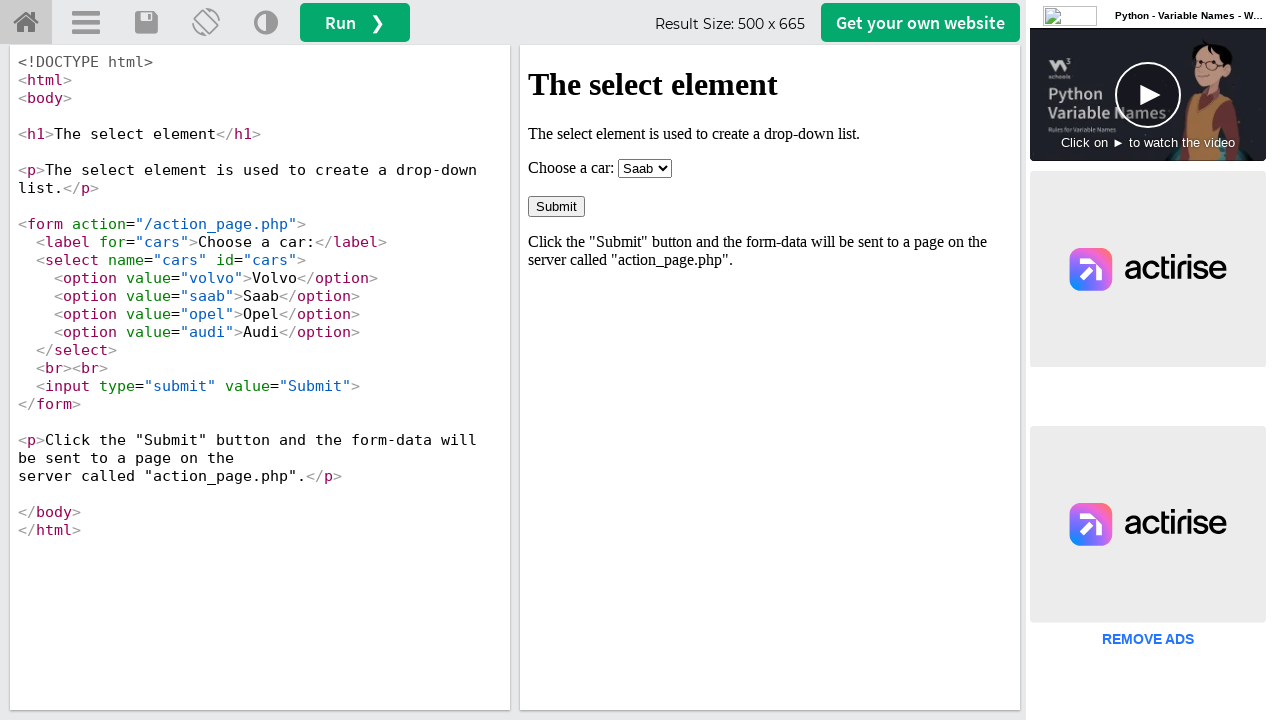

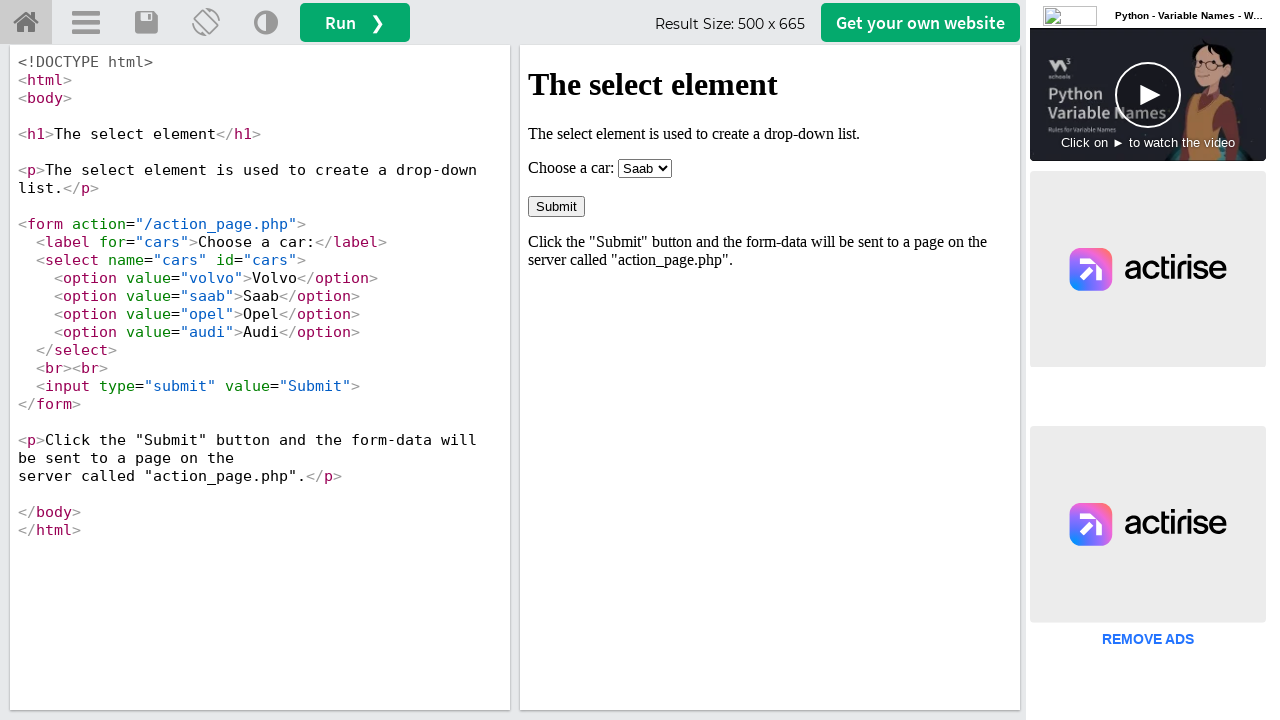